Tests JavaScript alert handling by filling a name field, clicking a button to trigger an alert, and accepting the alert dialog.

Starting URL: https://rahulshettyacademy.com/AutomationPractice/

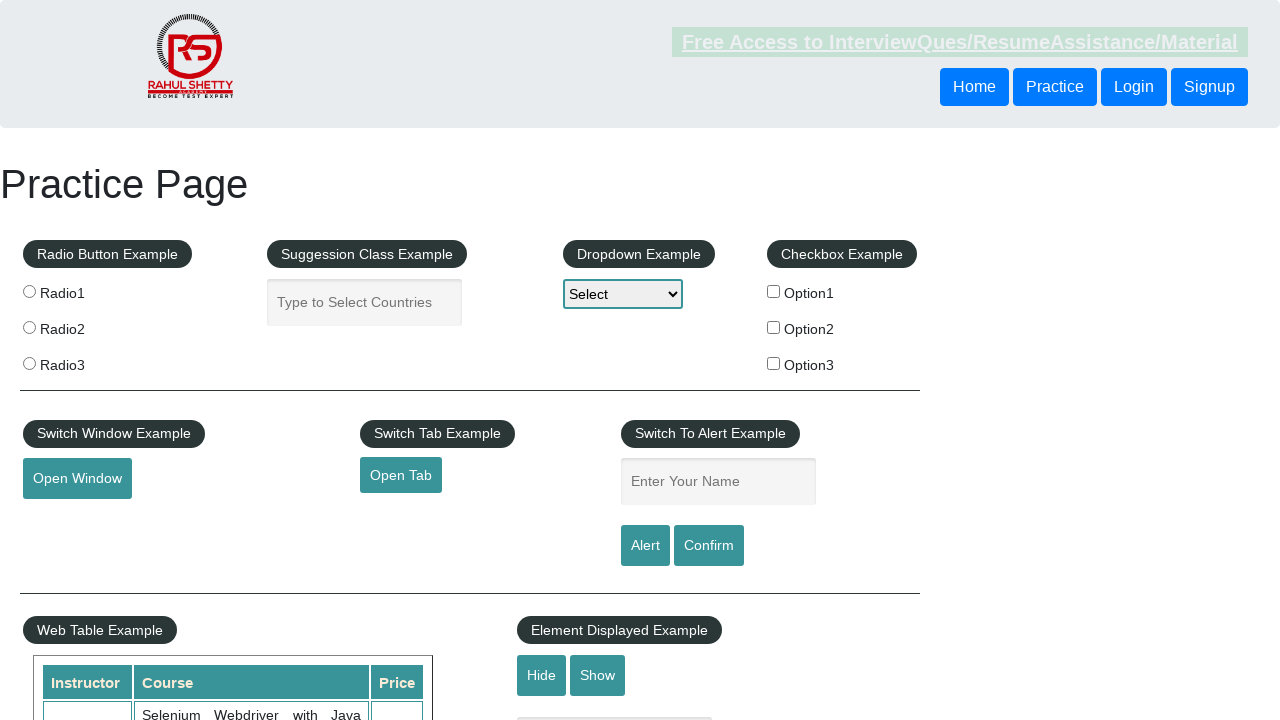

Filled name field with 'Sushant' on #name
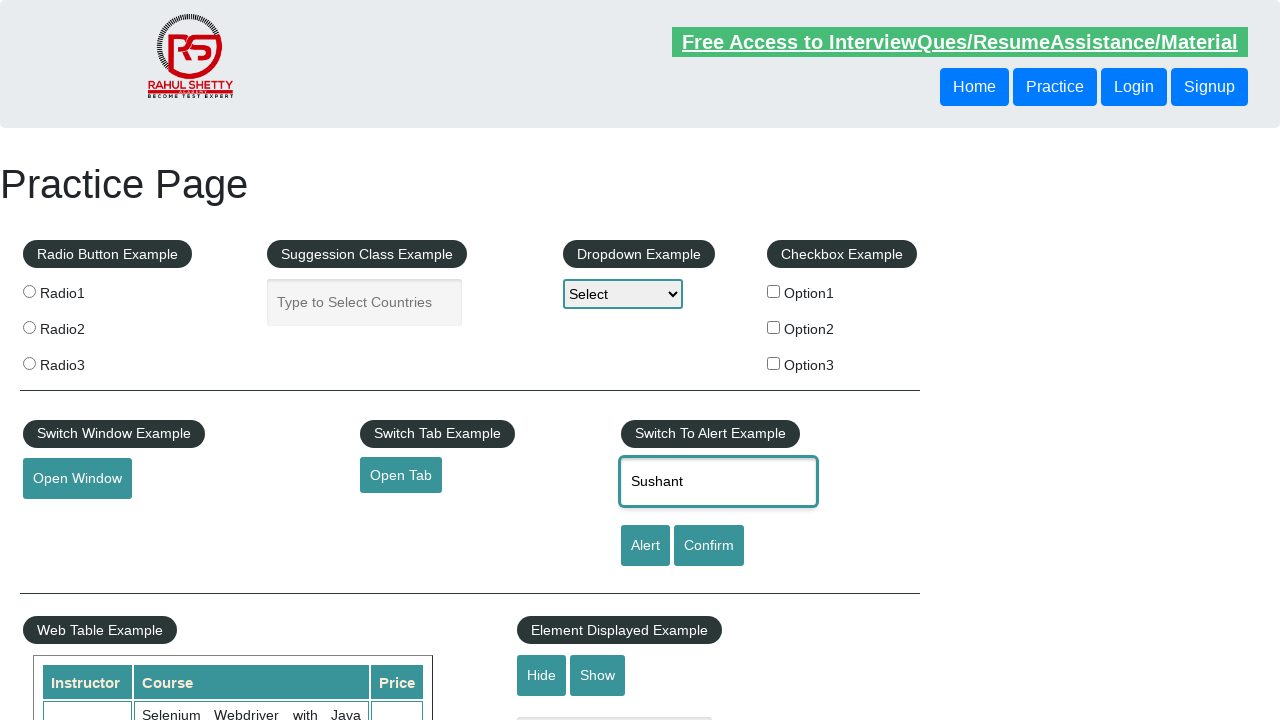

Clicked alert button to trigger alert at (645, 546) on #alertbtn
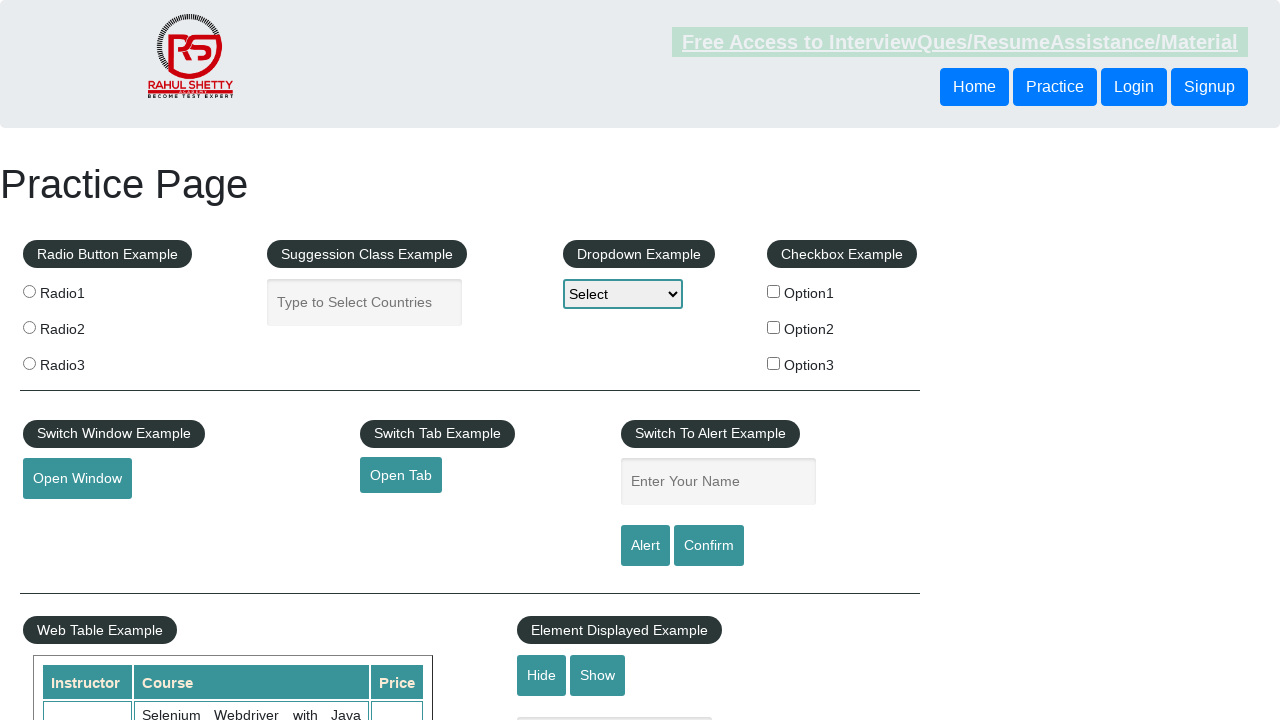

Registered dialog event listener
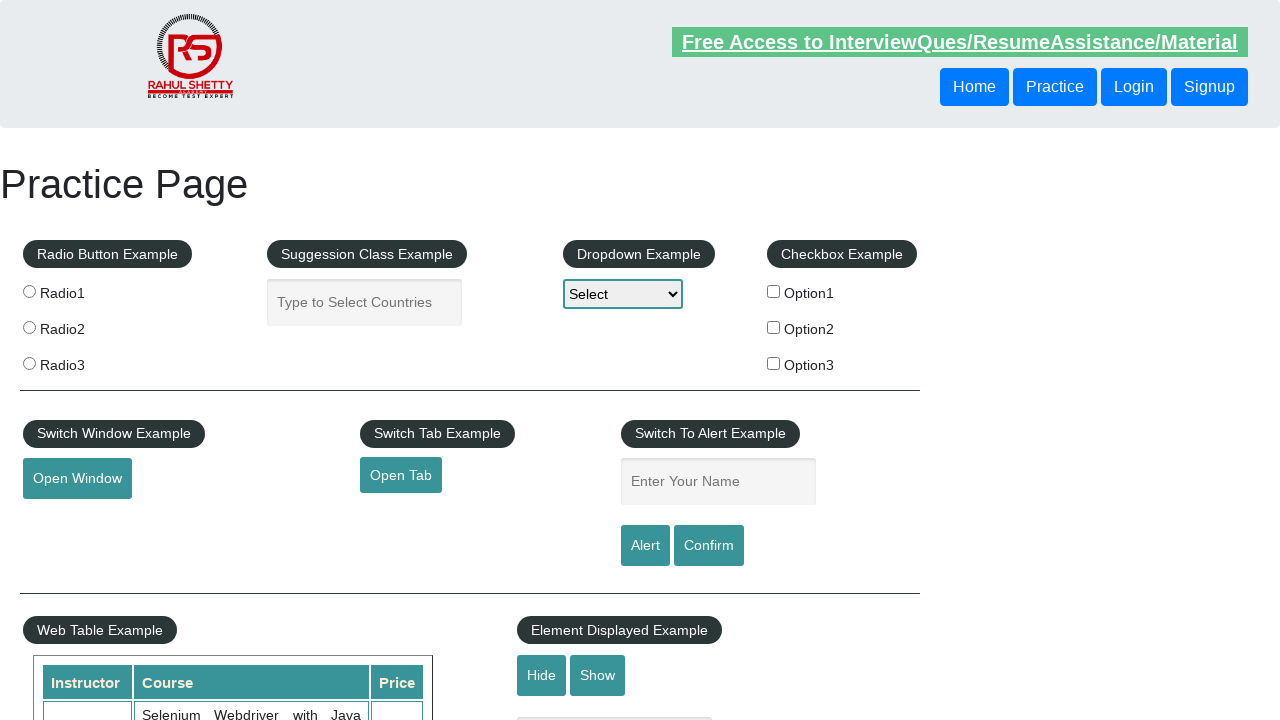

Clicked alert button again to trigger dialog with listener active at (645, 546) on #alertbtn
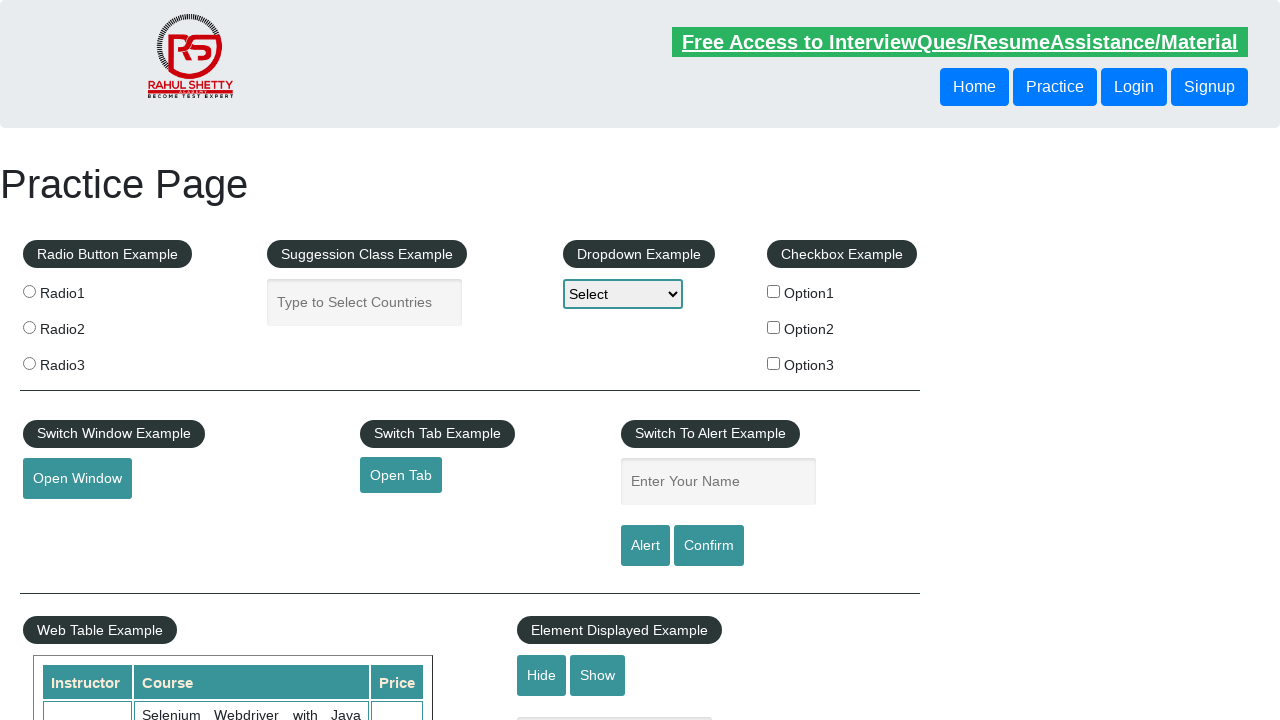

Waited 1 second for dialog to be handled
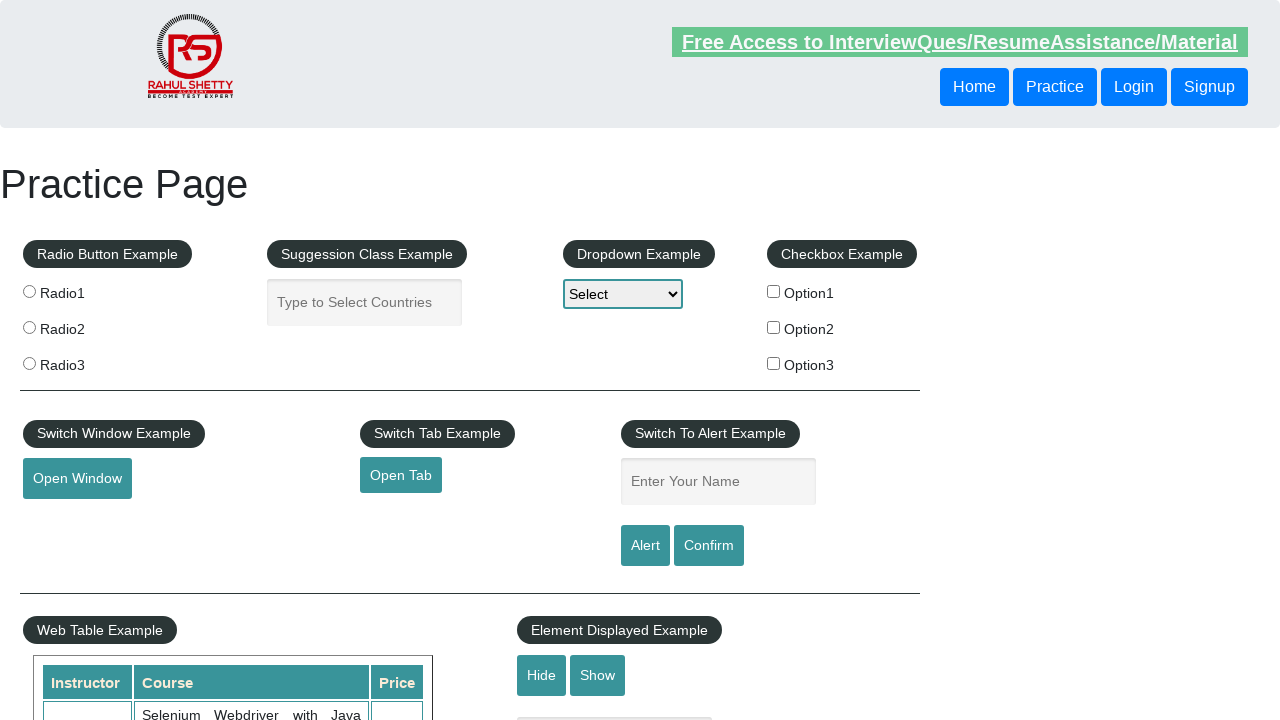

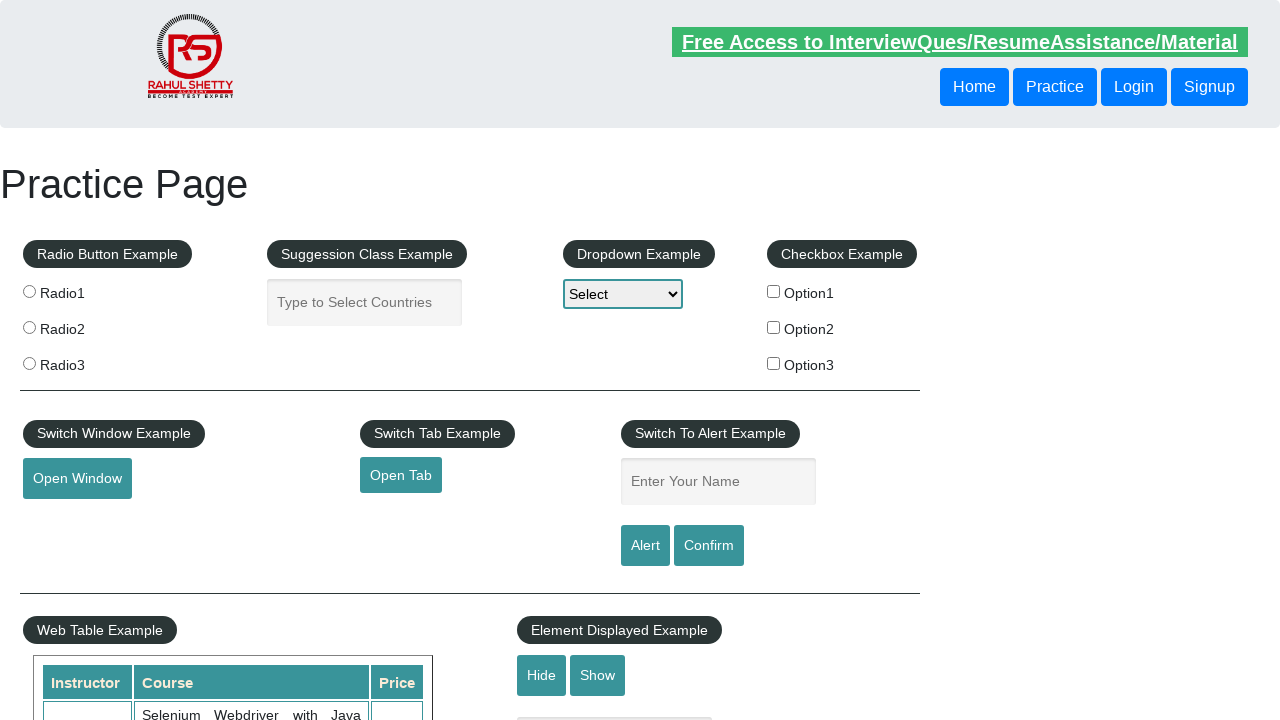